Tests slider functionality by verifying initial value and changing the slider value to 5

Starting URL: https://bonigarcia.dev/selenium-webdriver-java/web-form.html

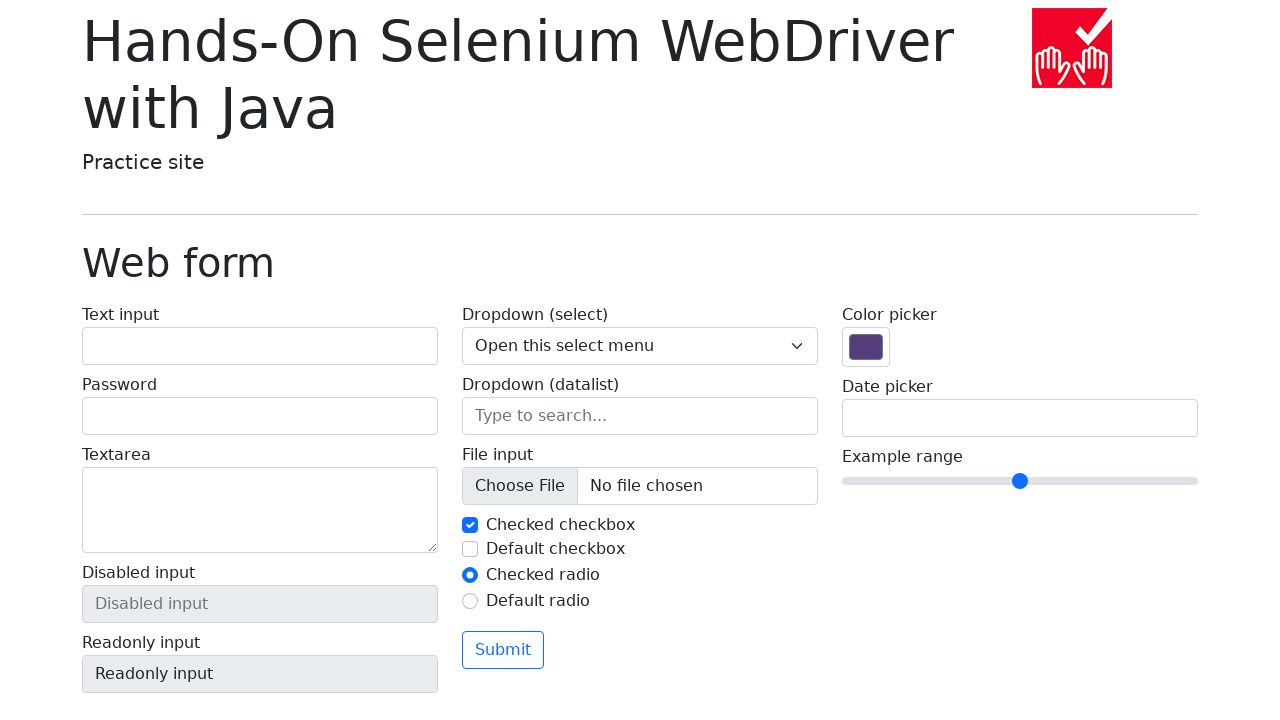

Located slider element with name 'my-range'
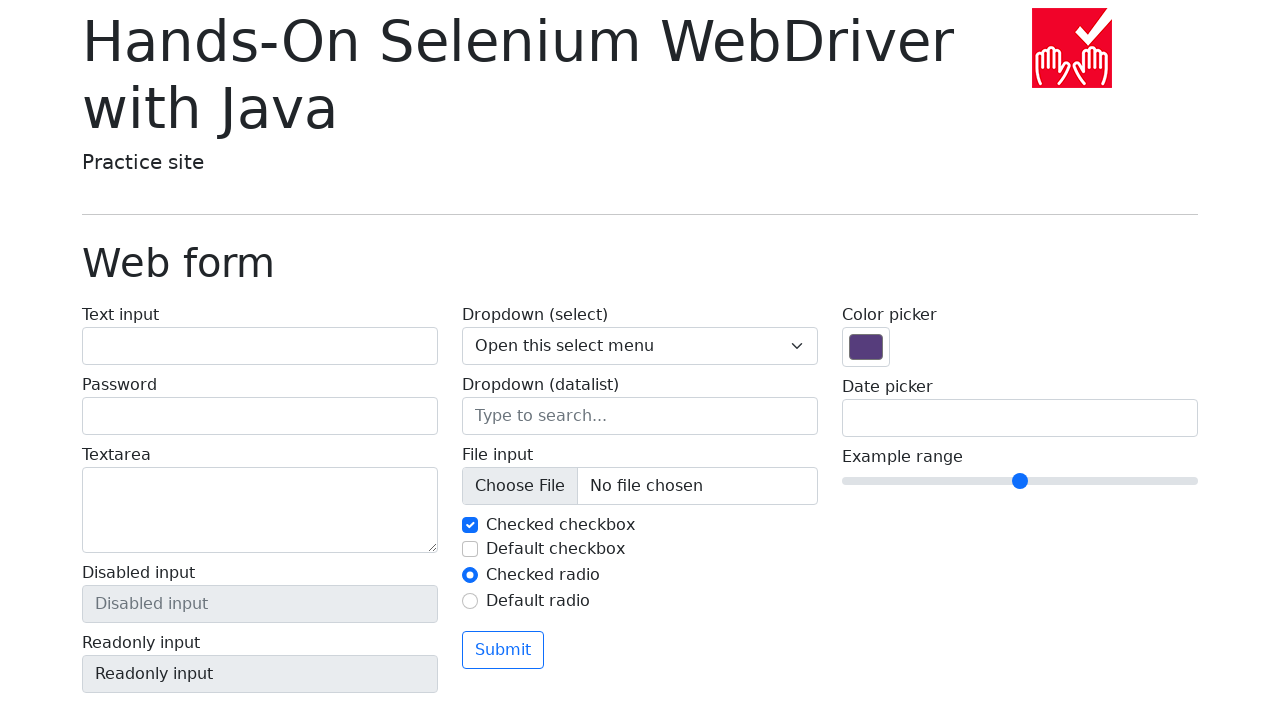

Retrieved initial slider value: 5
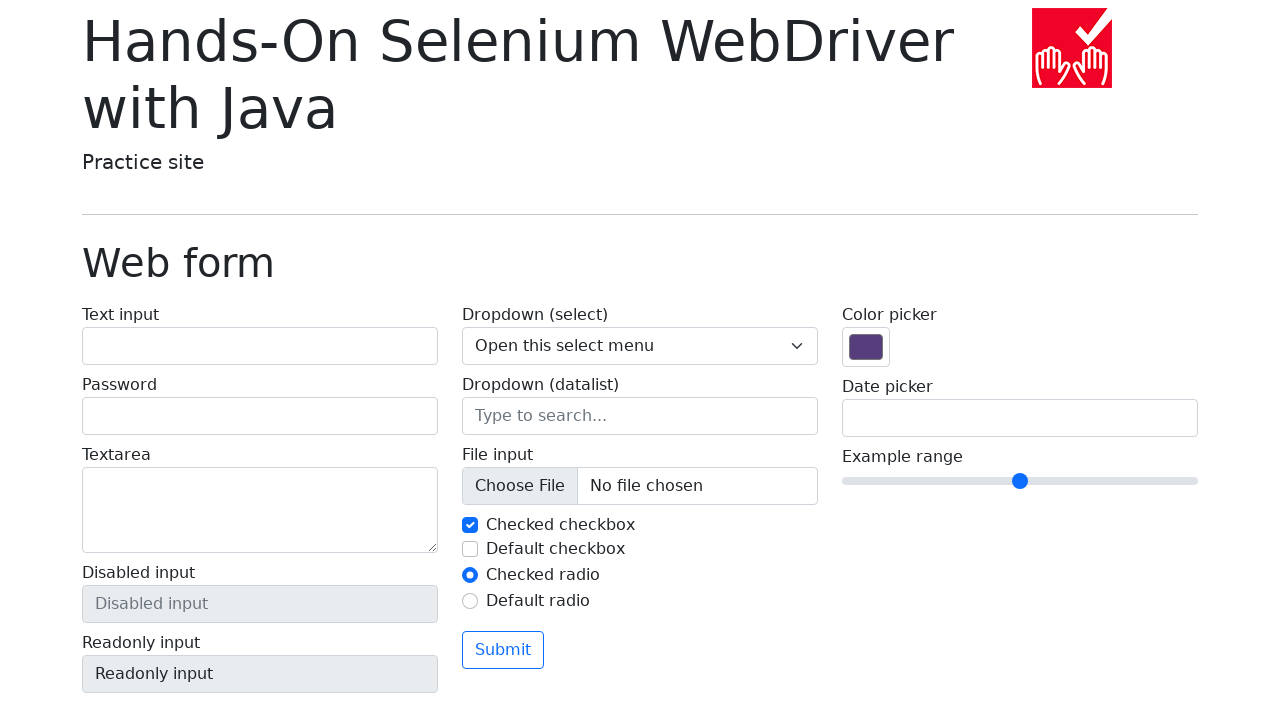

Set slider value to 5 on input[name='my-range']
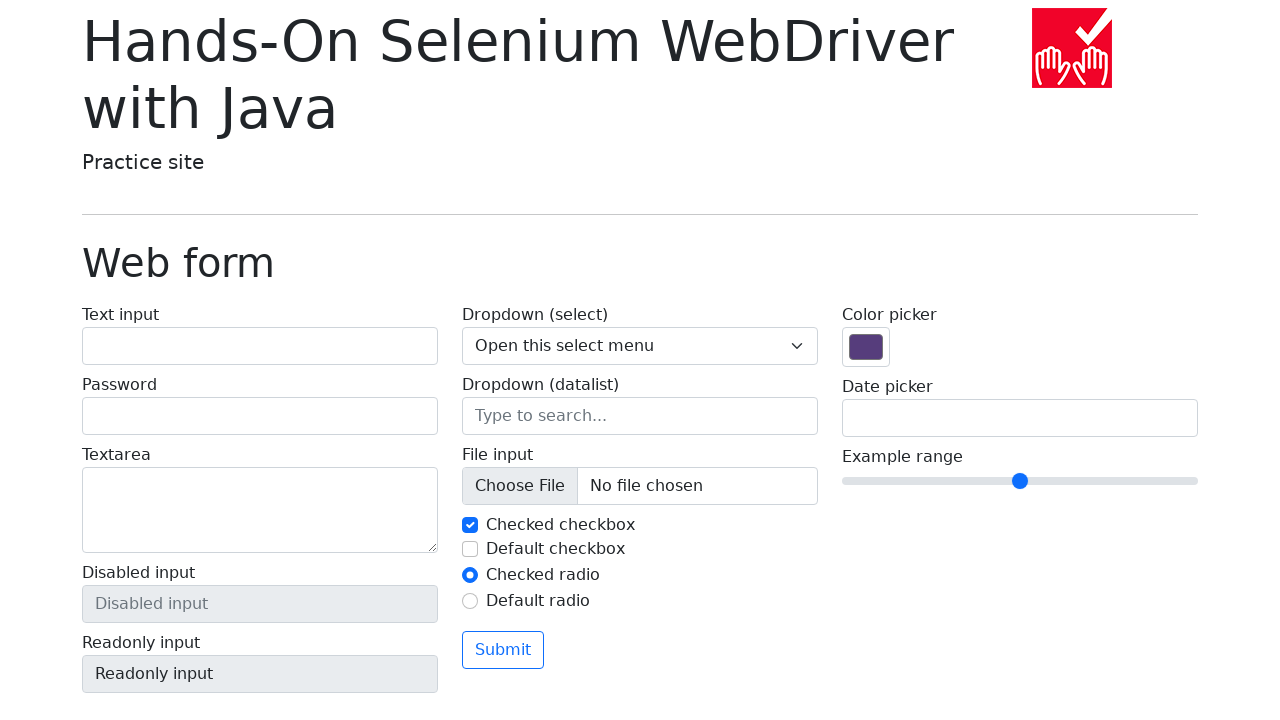

Retrieved final slider value: 5
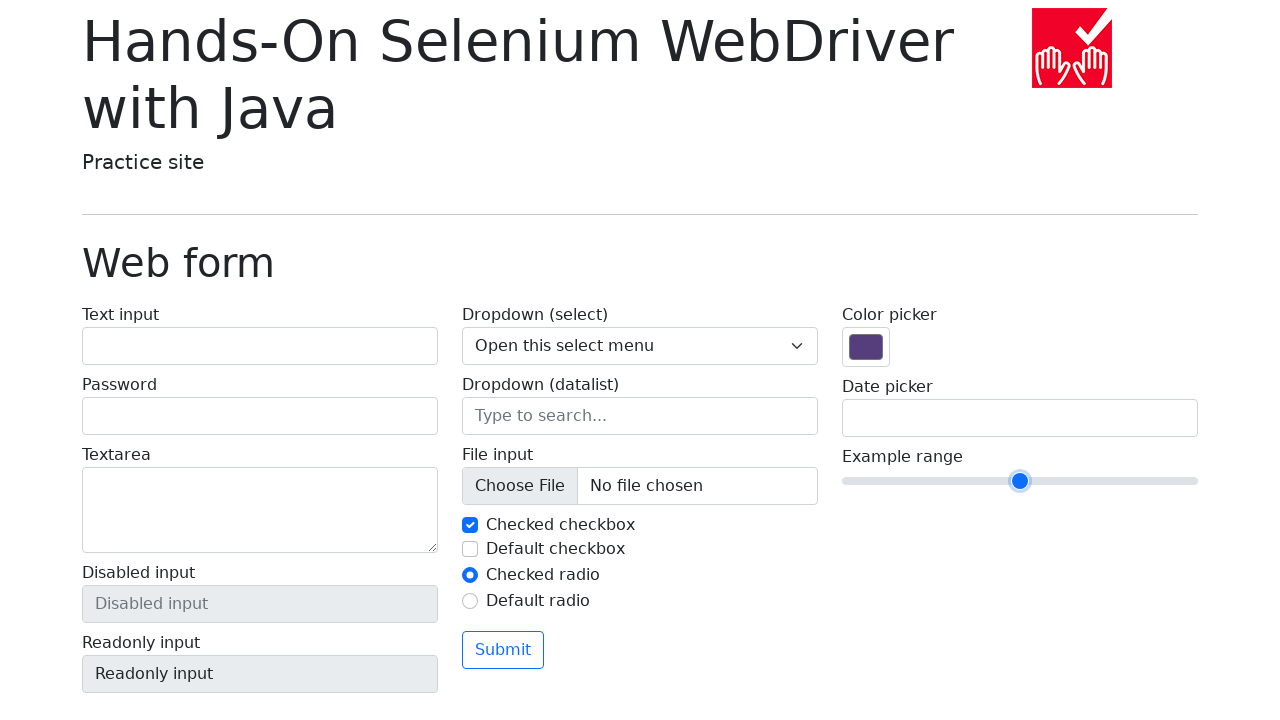

Asserted final slider value equals 5
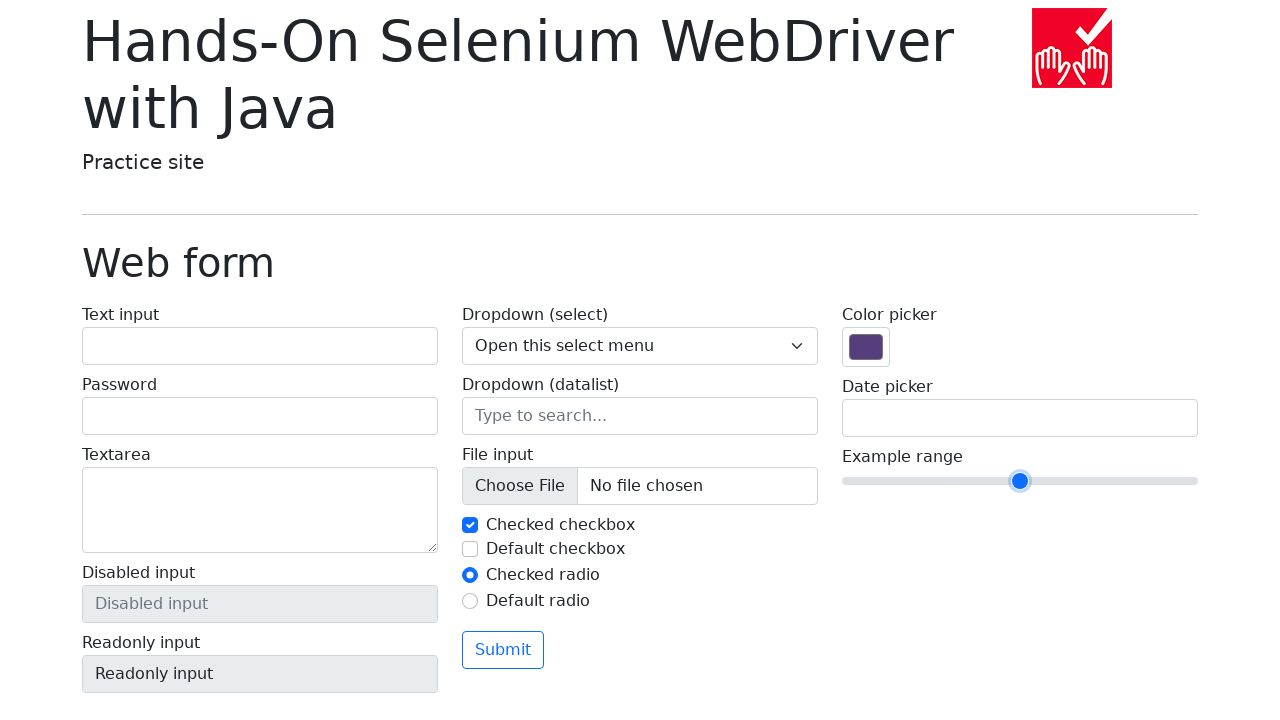

Asserted initial slider value equals 5
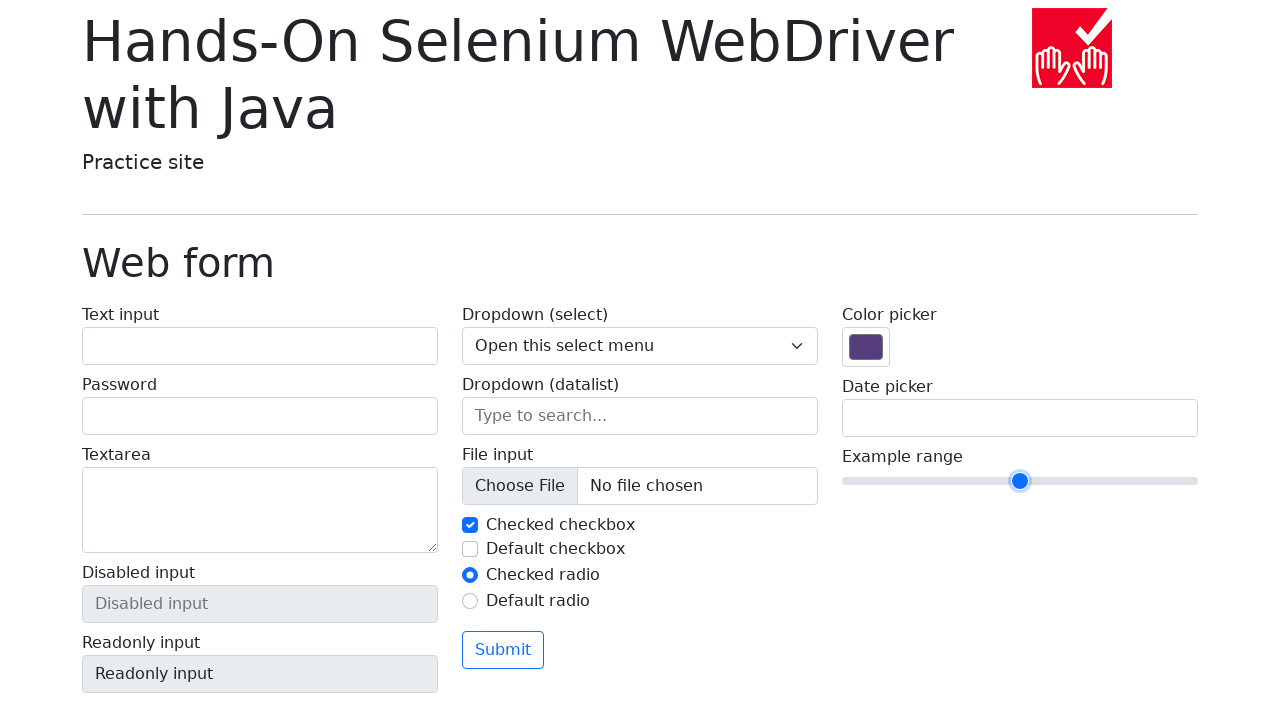

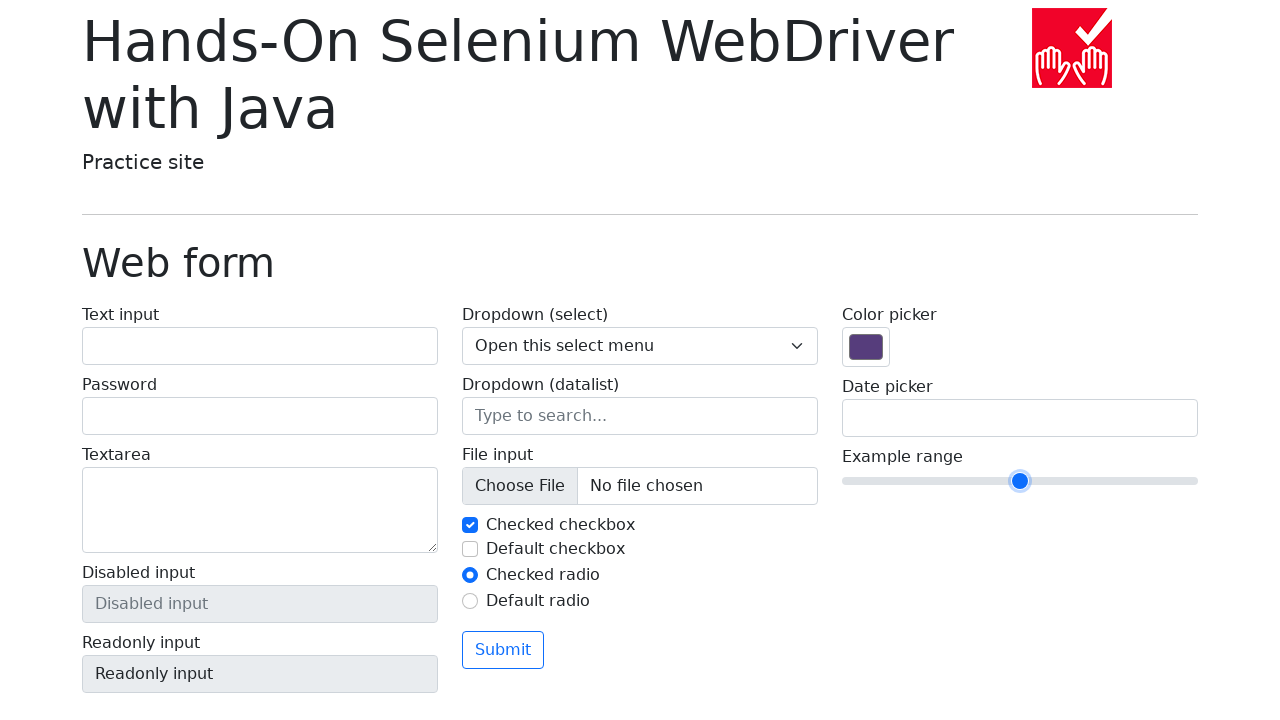